Tests iframe interaction on W3Schools try editor by switching to an iframe, clicking a button inside it, then switching back to the main frame and clicking the menu button

Starting URL: https://www.w3schools.com/js/tryit.asp?filename=tryjs_myfirst

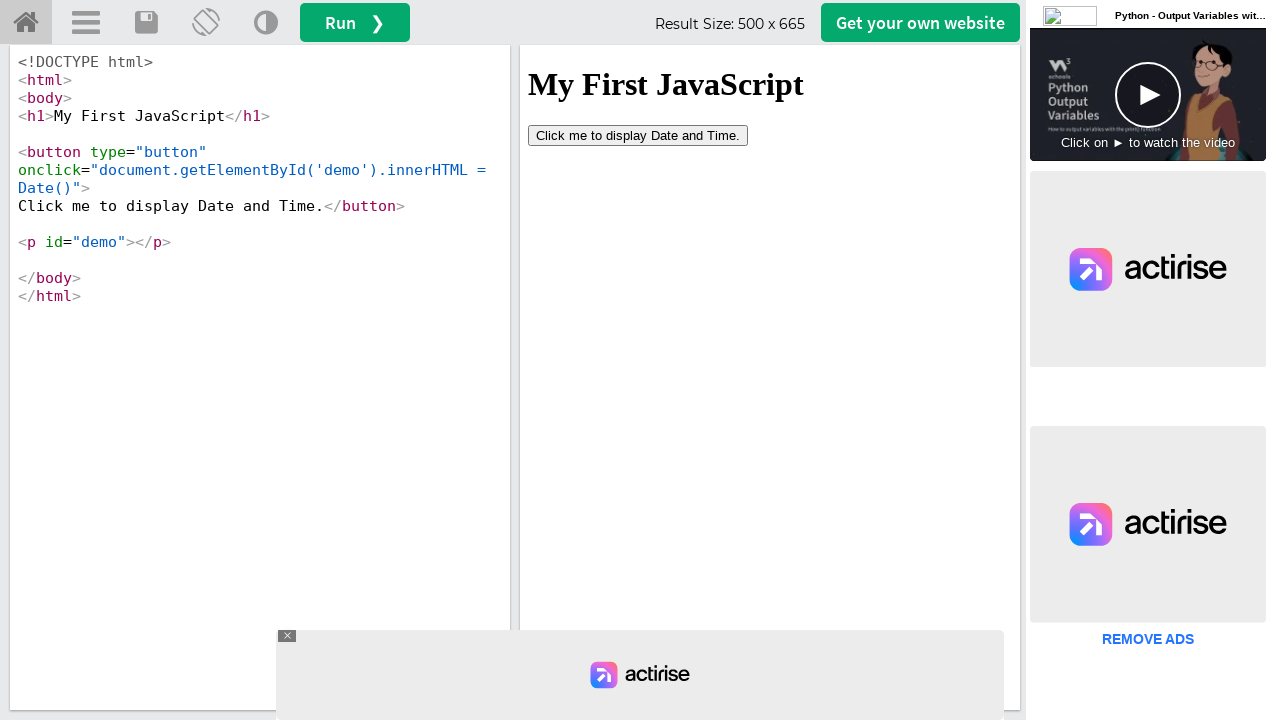

Located iframe element with ID 'iframeResult'
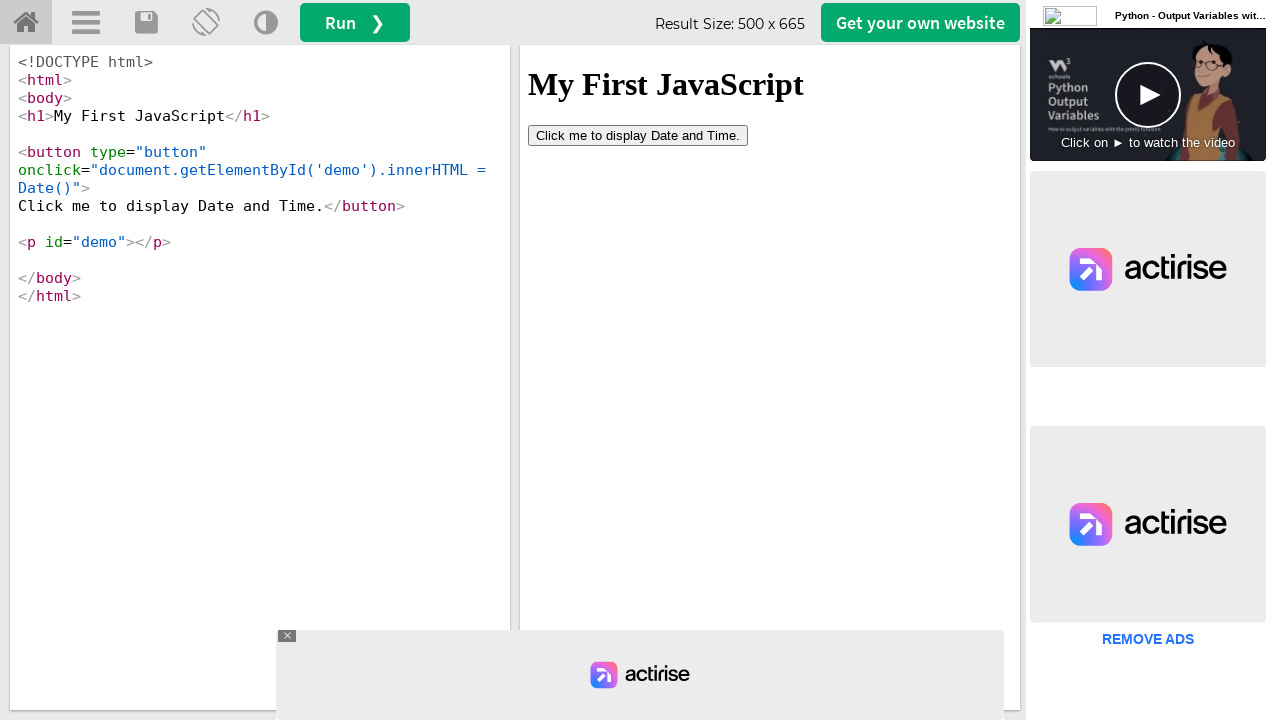

Clicked button inside the iframe at (638, 135) on #iframeResult >> internal:control=enter-frame >> (//button[@type='button'])[1]
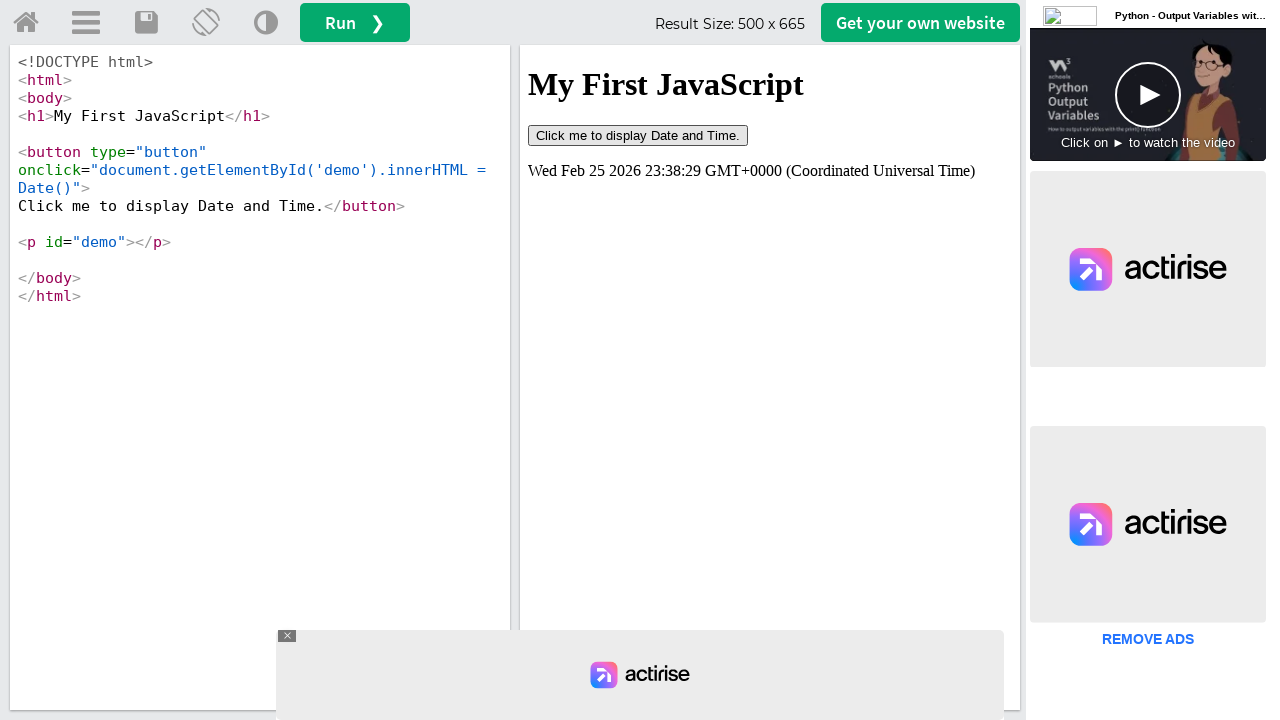

Clicked menu button in main frame at (86, 23) on #menuButton
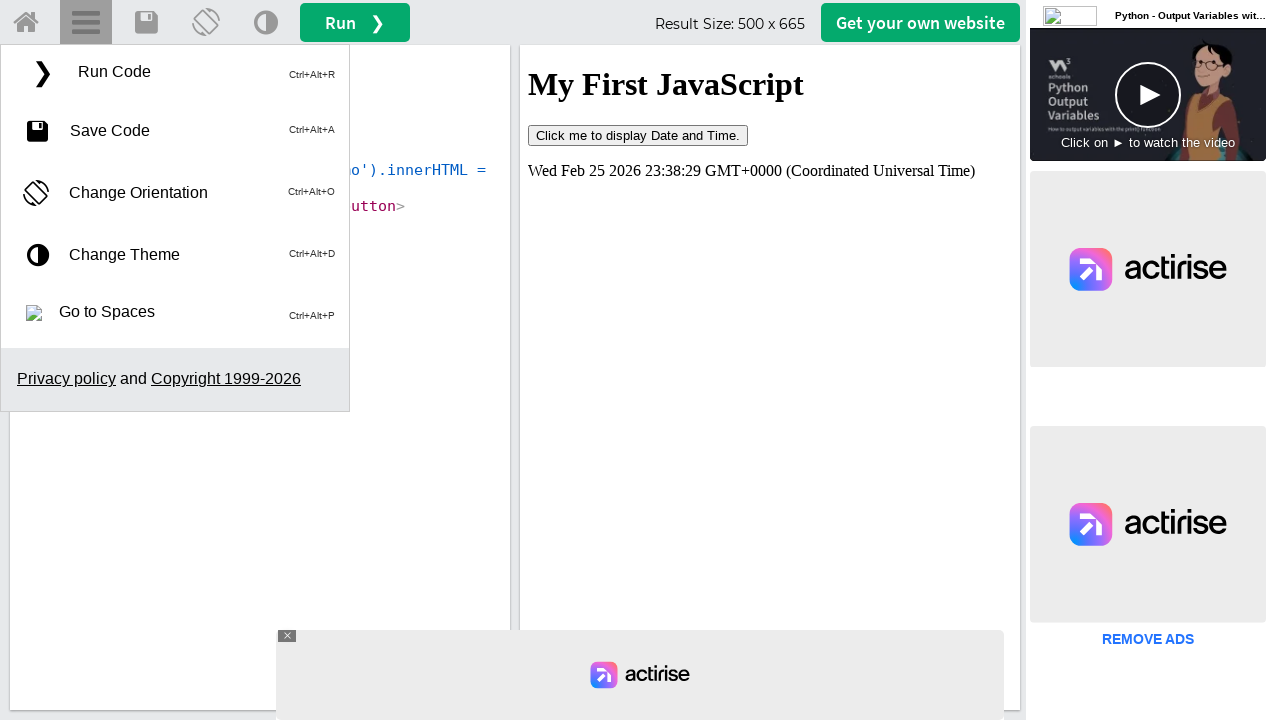

Retrieved all iframes on page - Total: 7
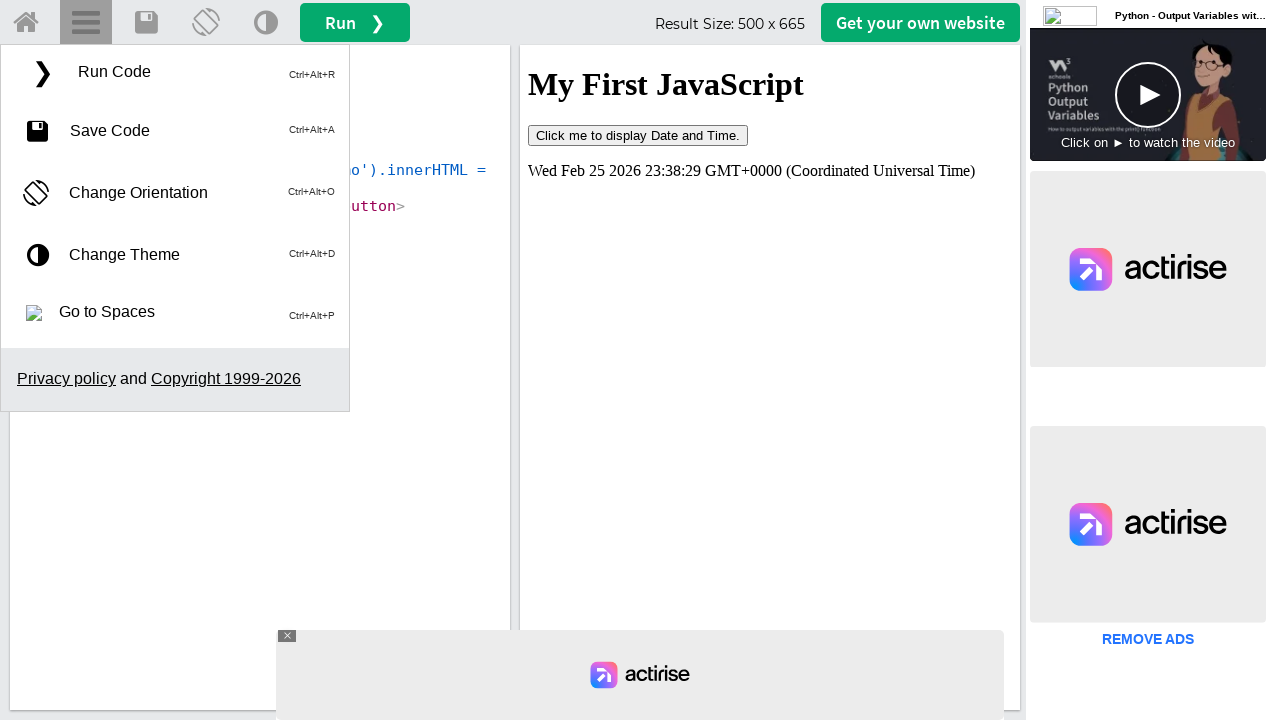

Retrieved all links on page - Total: 15
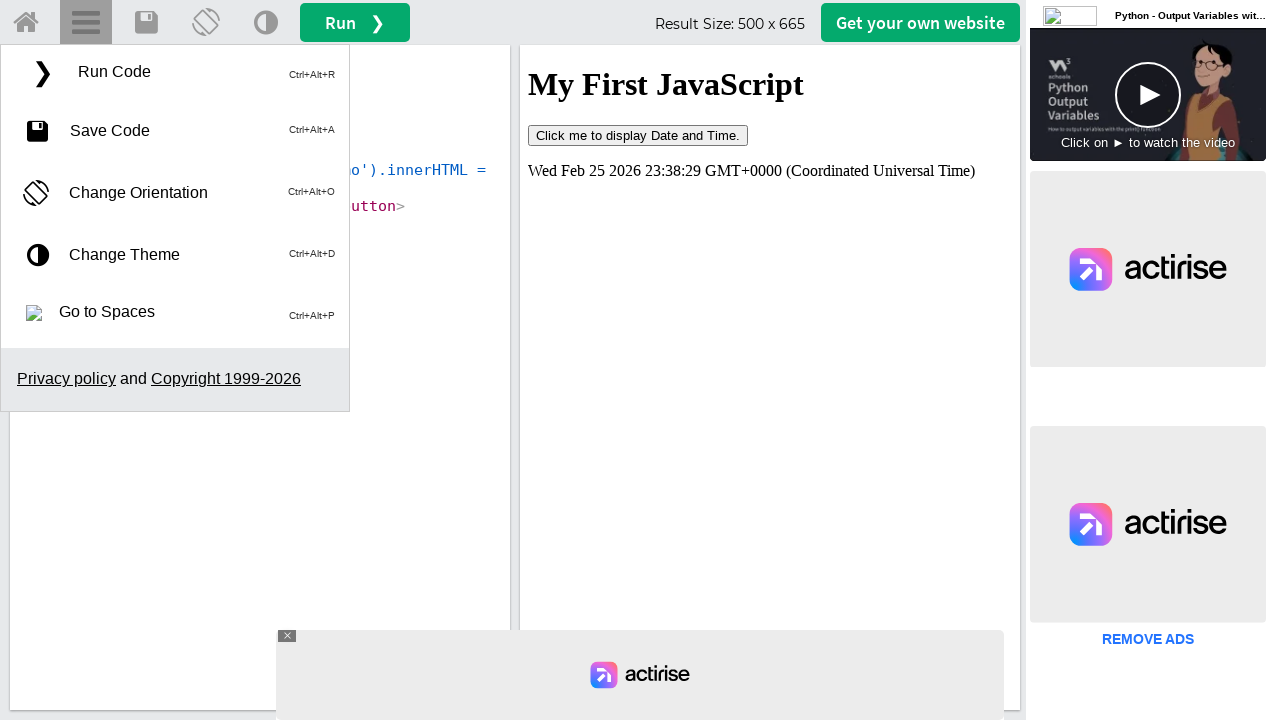

Printed text content of all links on page
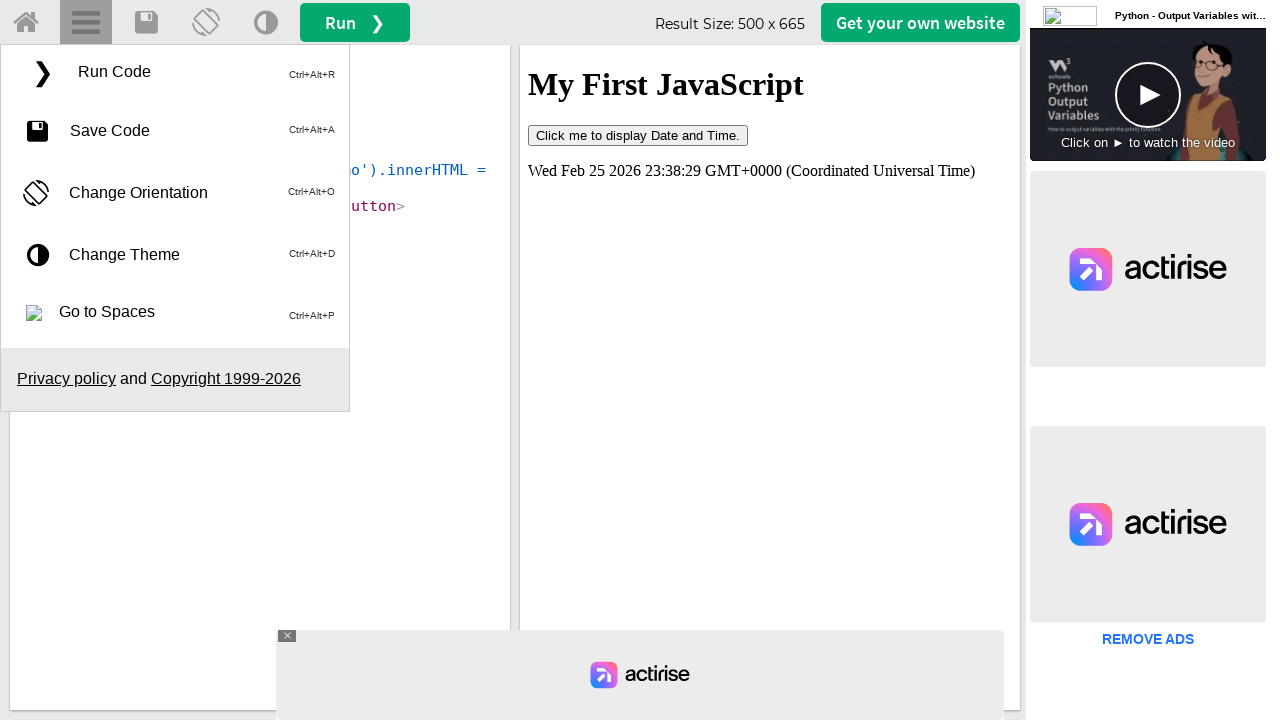

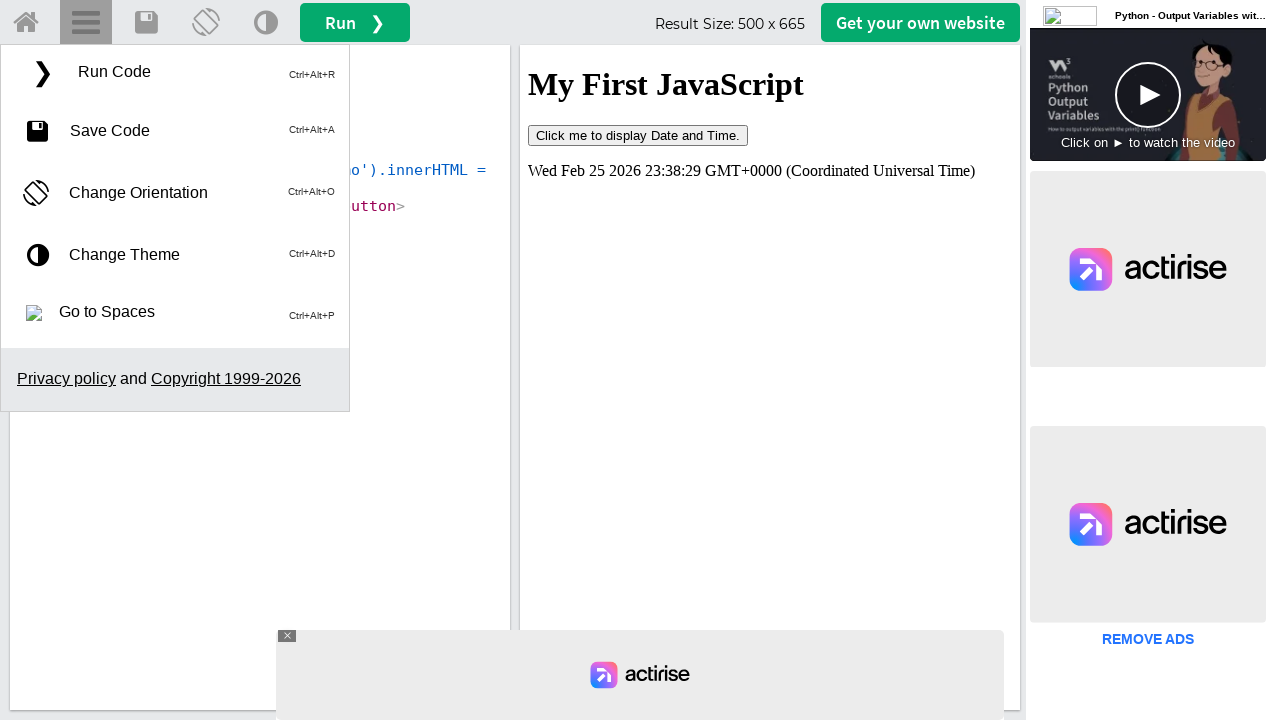